Tests keyboard actions by pressing the SPACE key on the page body and verifying the key press is registered

Starting URL: https://the-internet.herokuapp.com/key_presses

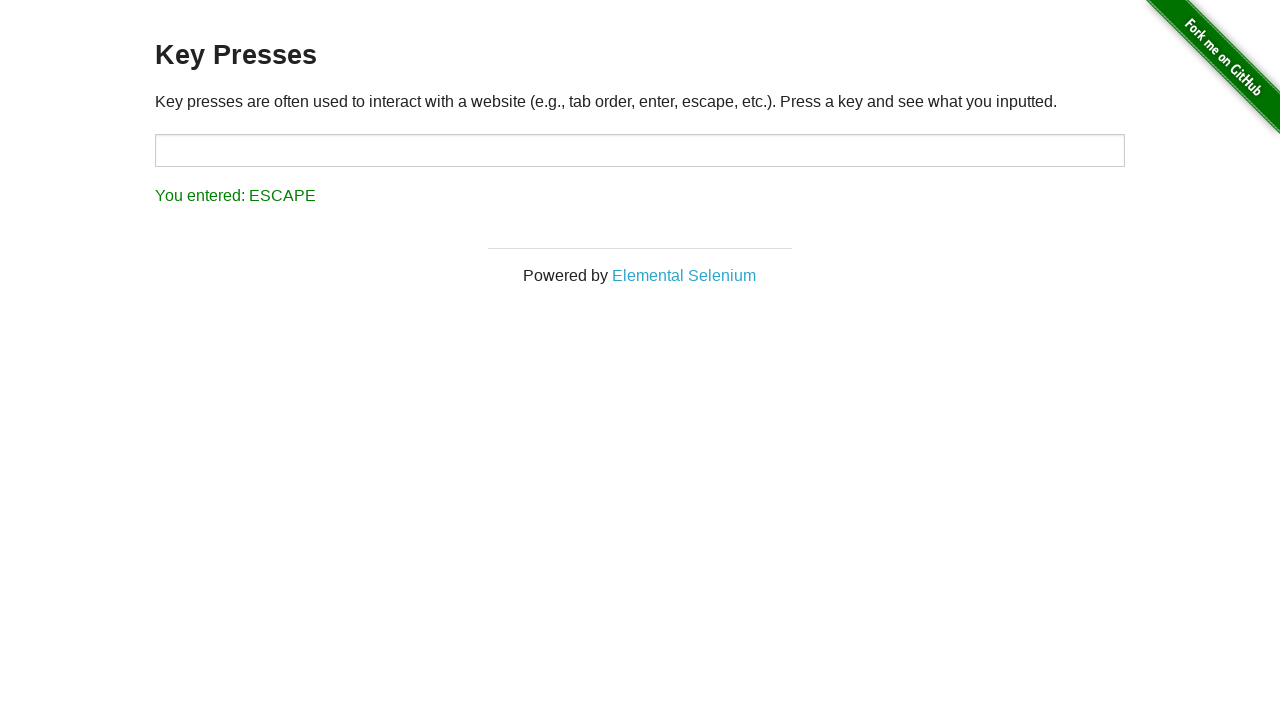

Page loaded and DOM content ready
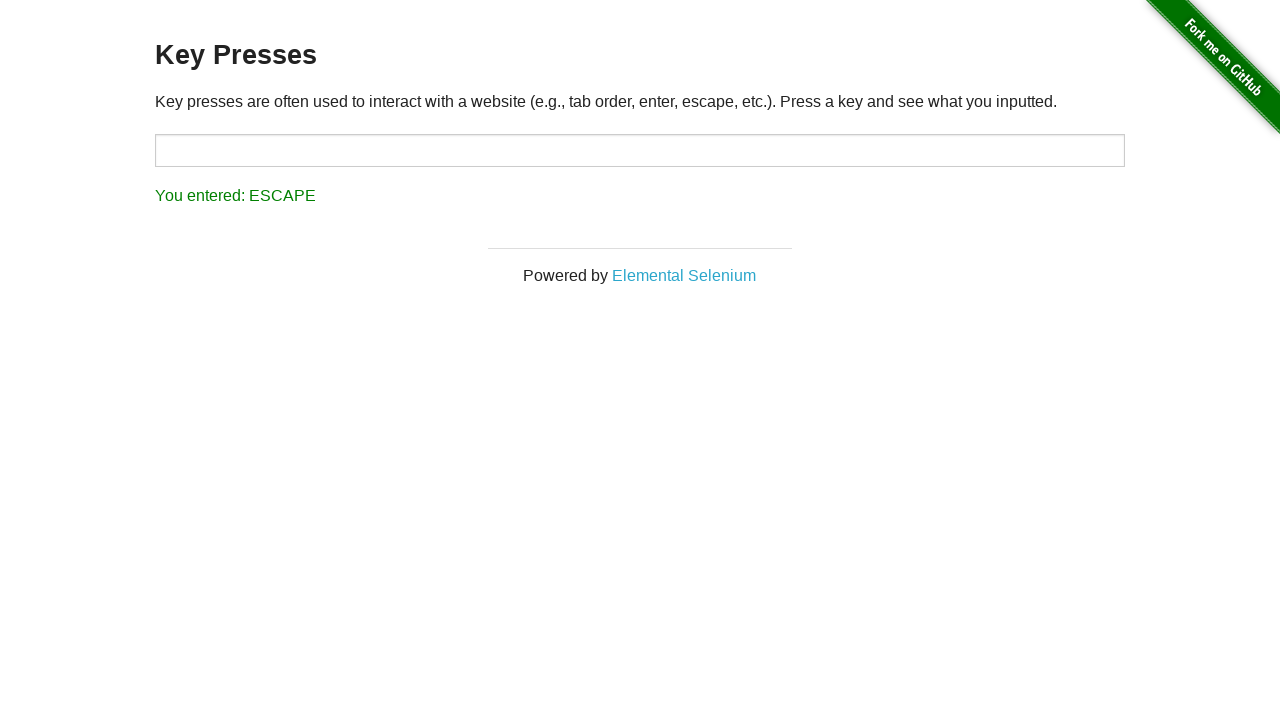

Pressed SPACE key on page body
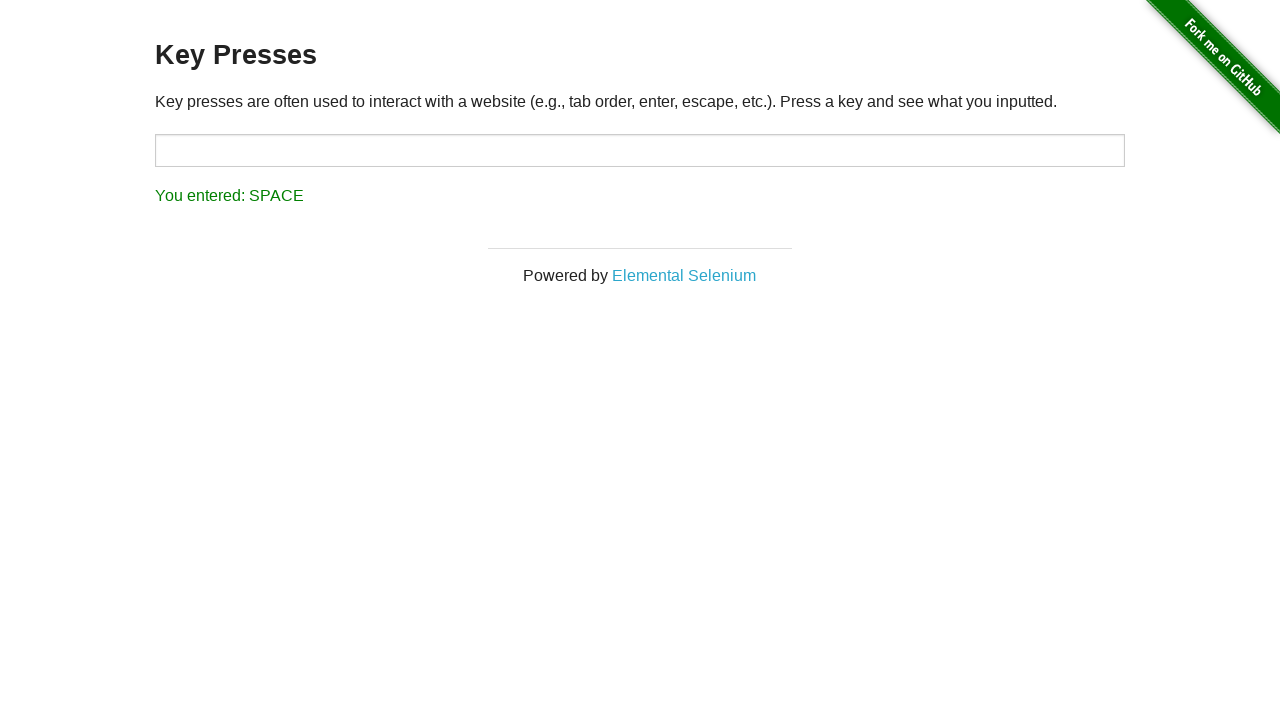

Result element appeared confirming key press was registered
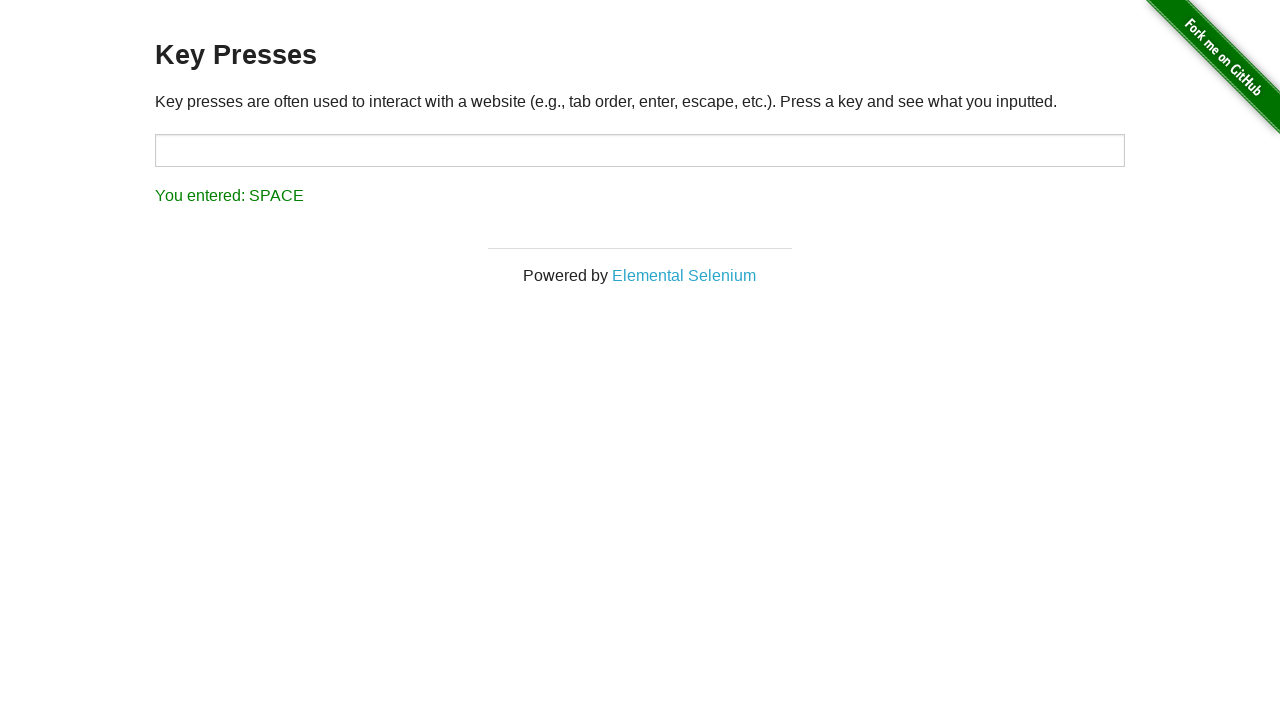

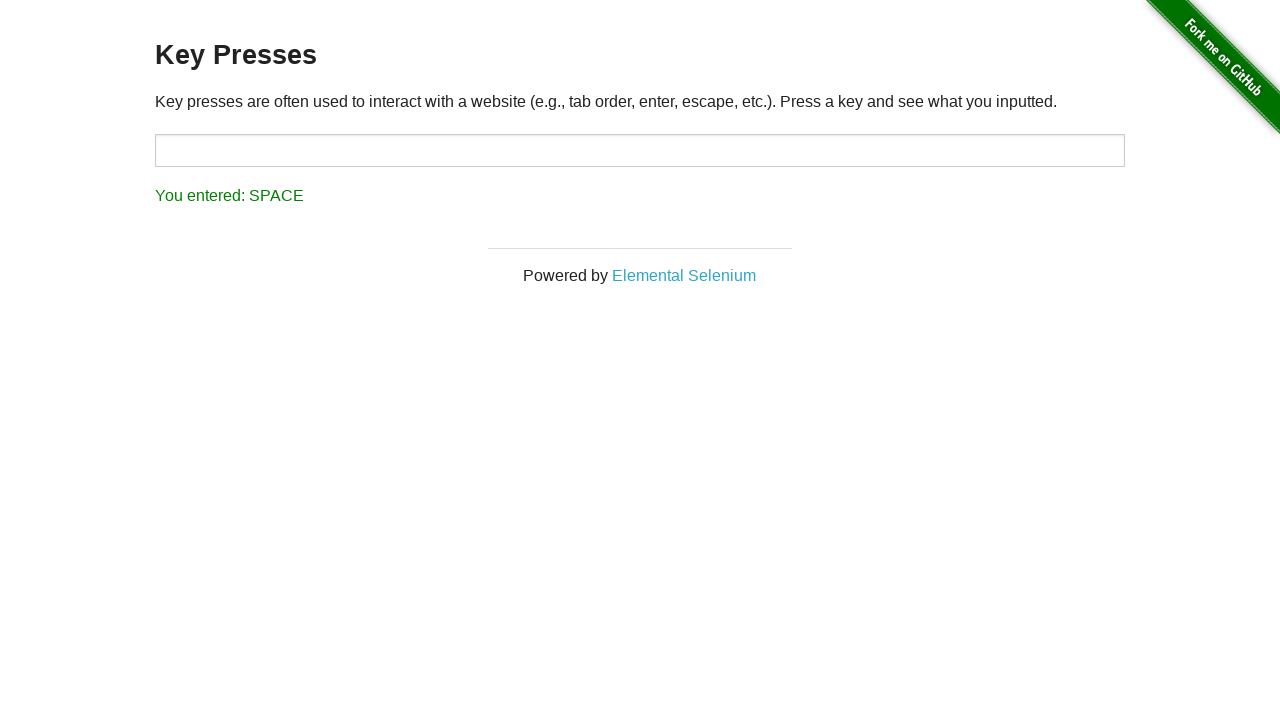